Tests element highlighting functionality by navigating to a large page and applying a visual highlight (red dashed border) to a specific element using JavaScript execution.

Starting URL: http://the-internet.herokuapp.com/large

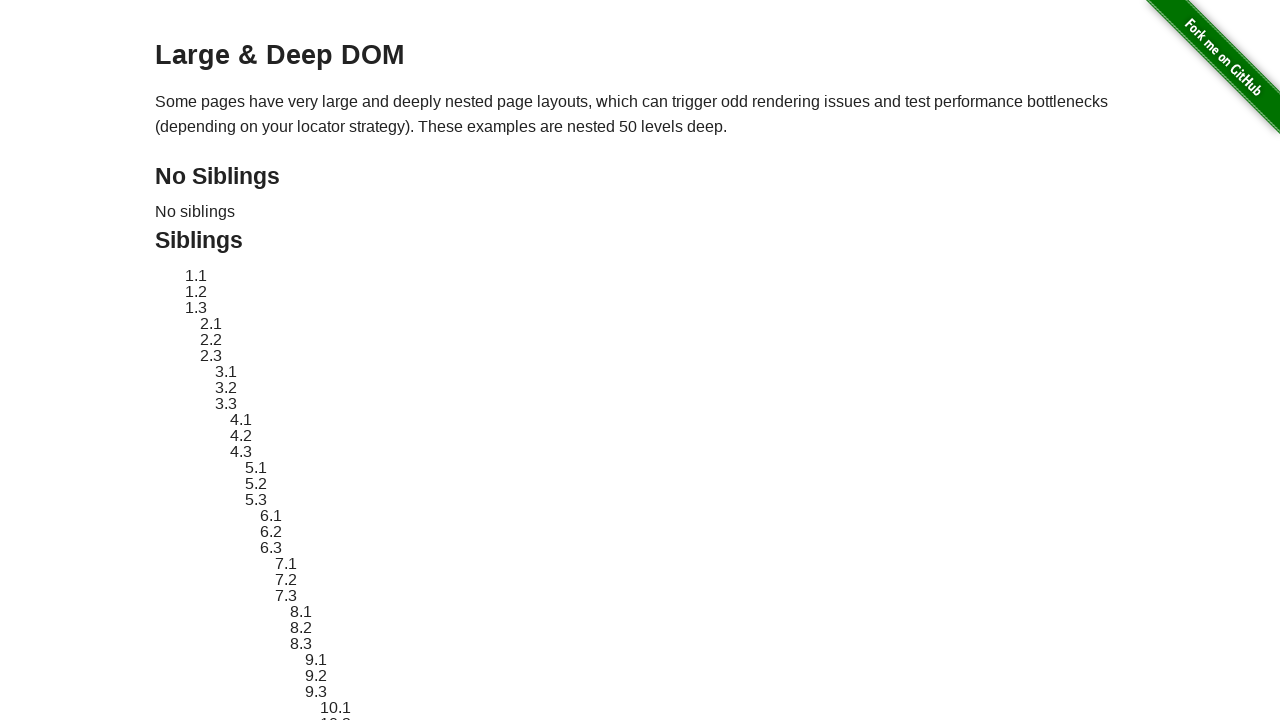

Located target element #sibling-2.3
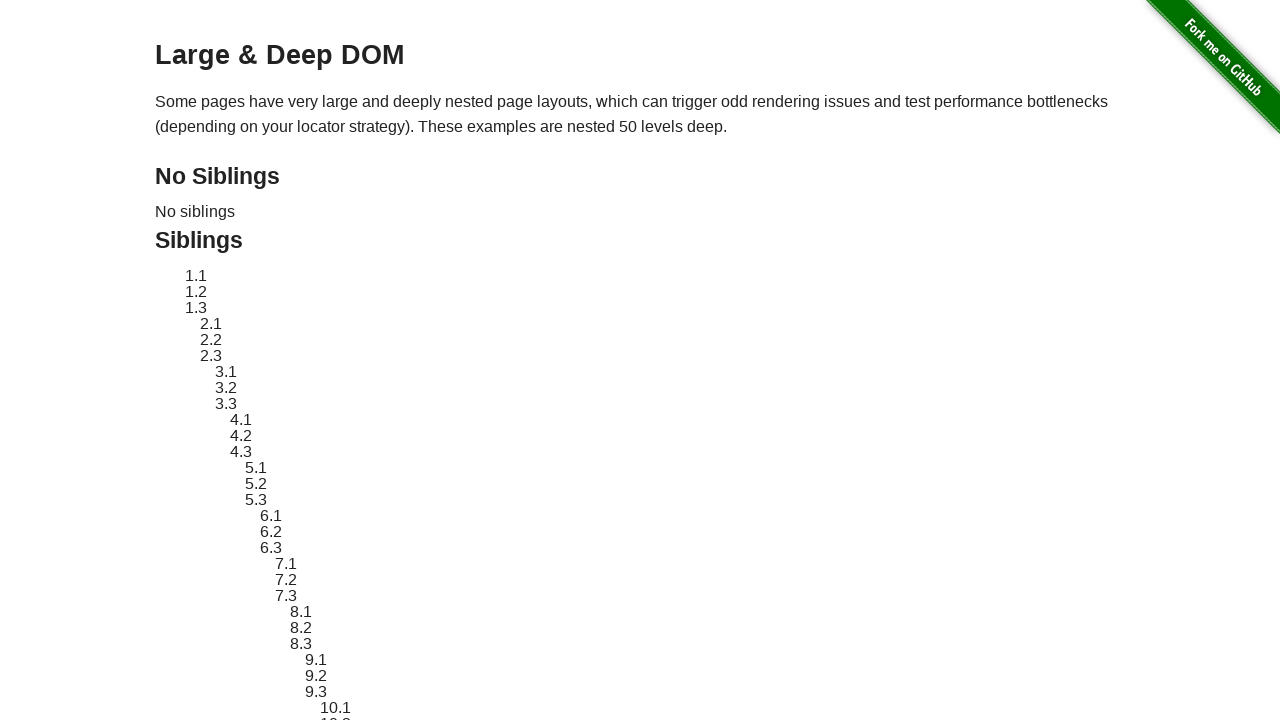

Retrieved original style attribute of target element
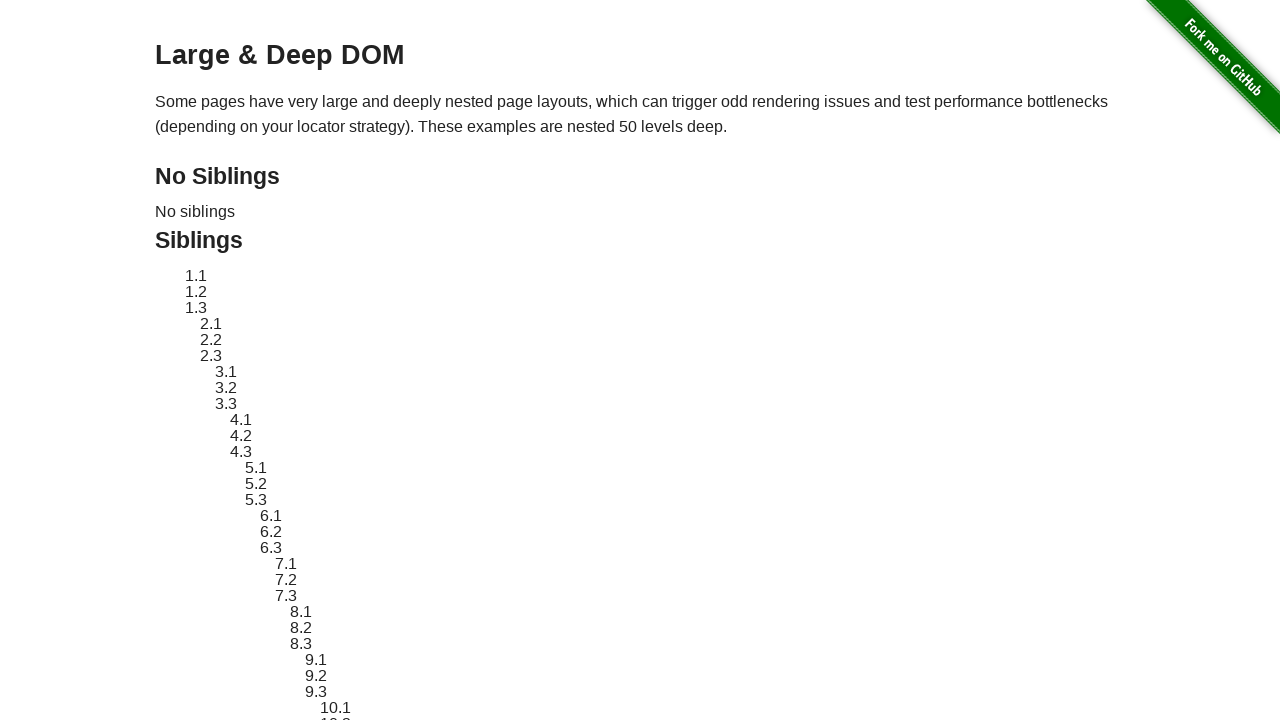

Applied red dashed border highlight to target element
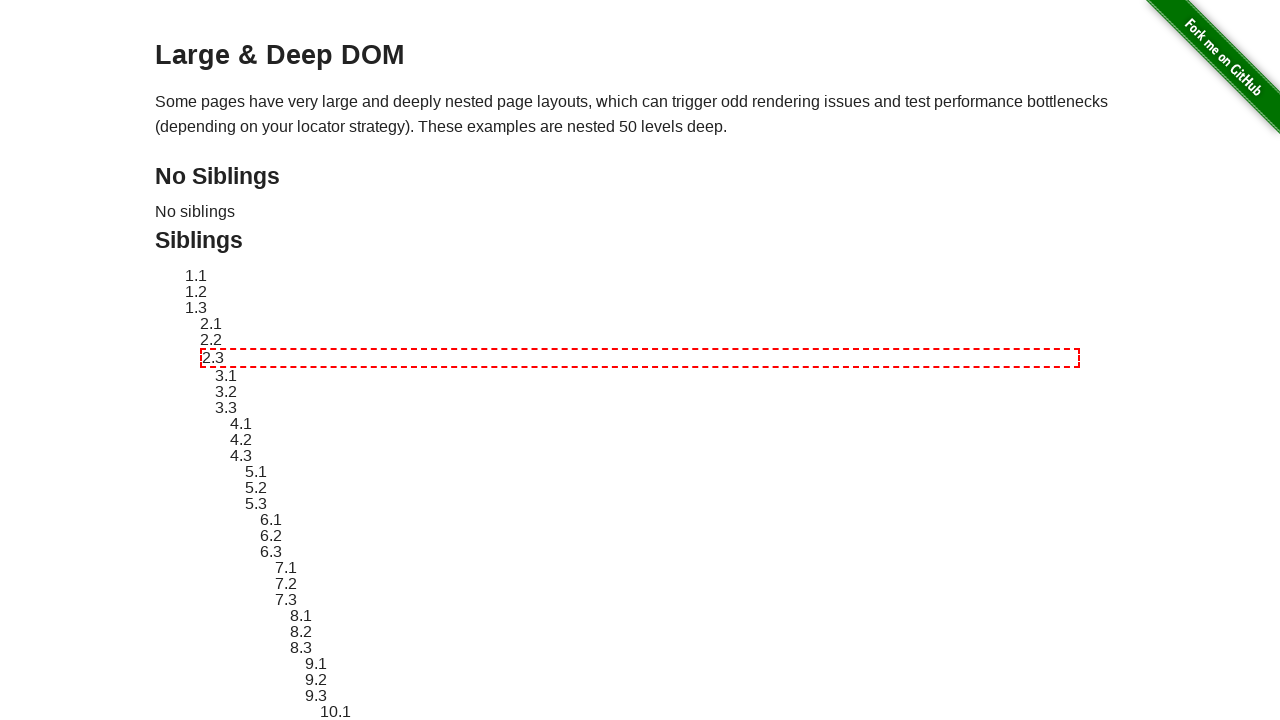

Waited 3 seconds to visually observe the highlight
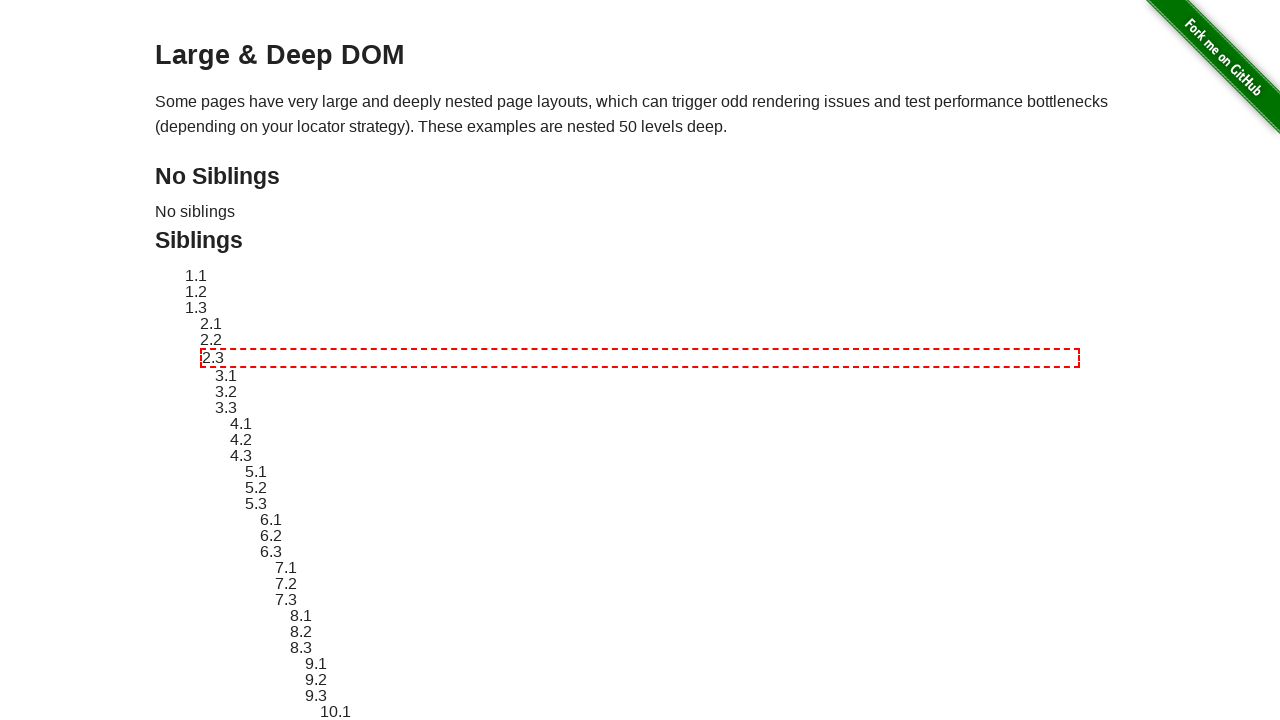

Reverted target element to original style
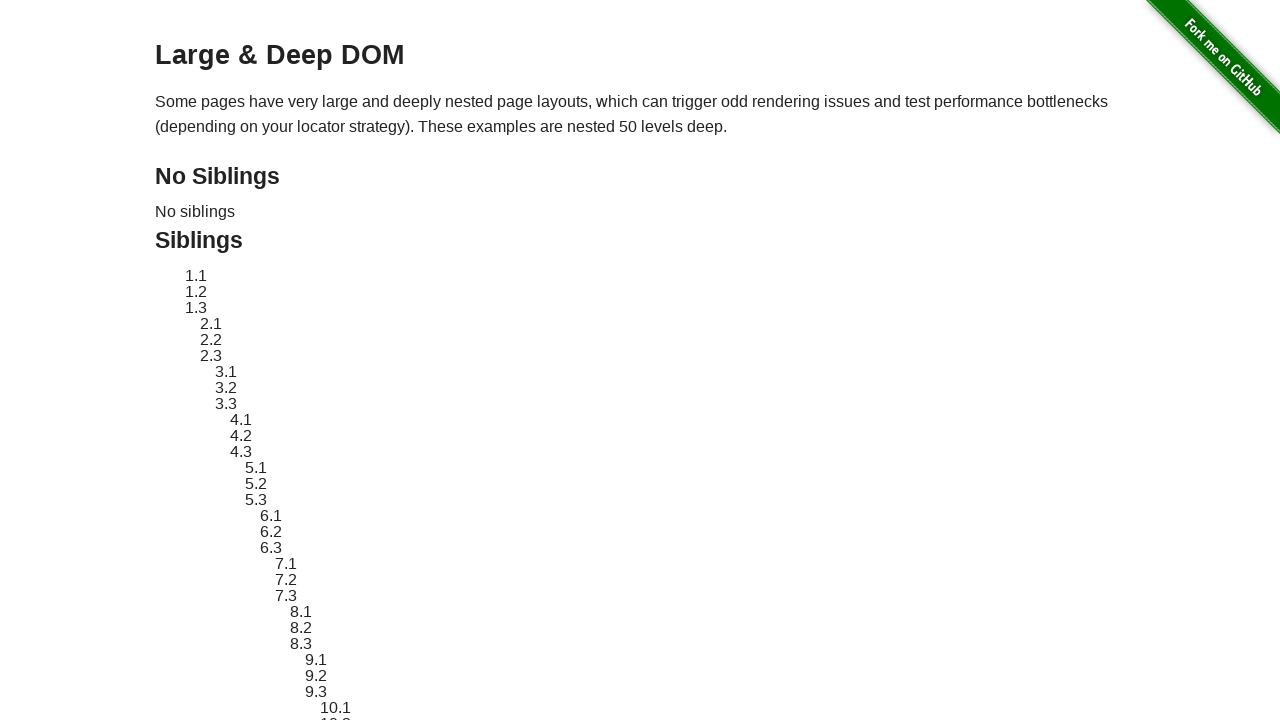

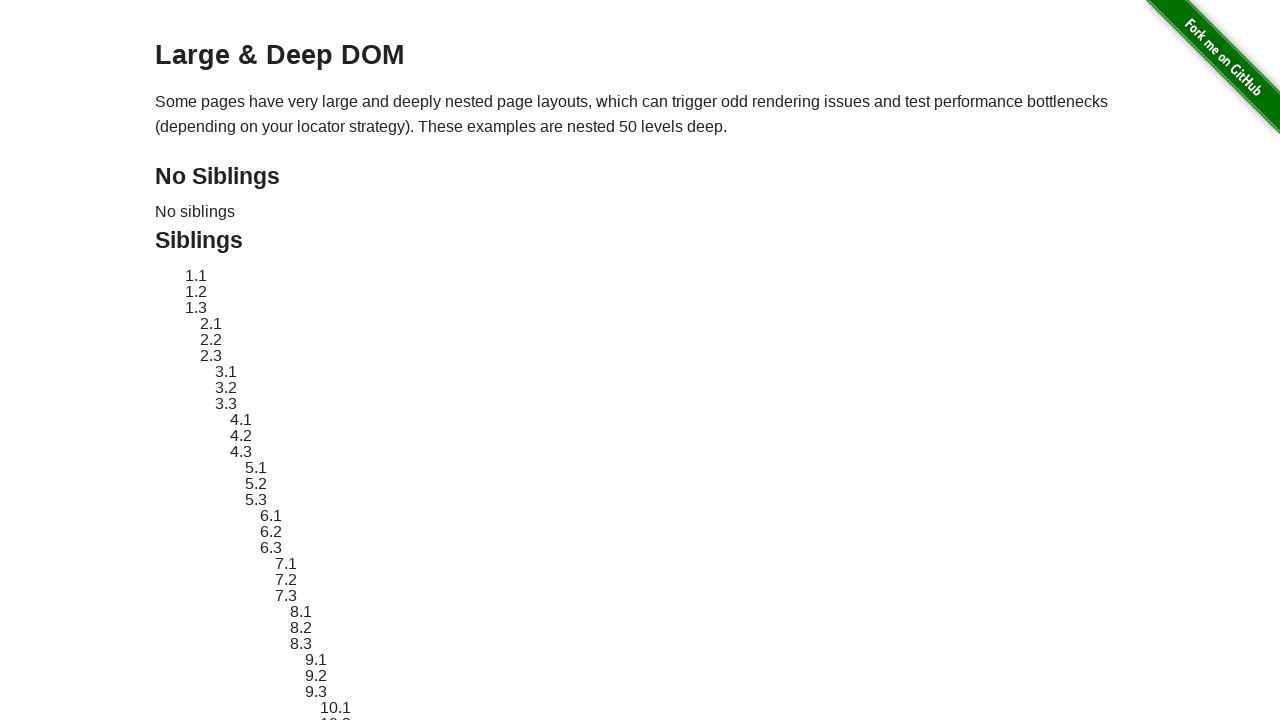